Tests selecting a random gender option from the available radio buttons on the form.

Starting URL: http://seleniumui.moderntester.pl/form.php

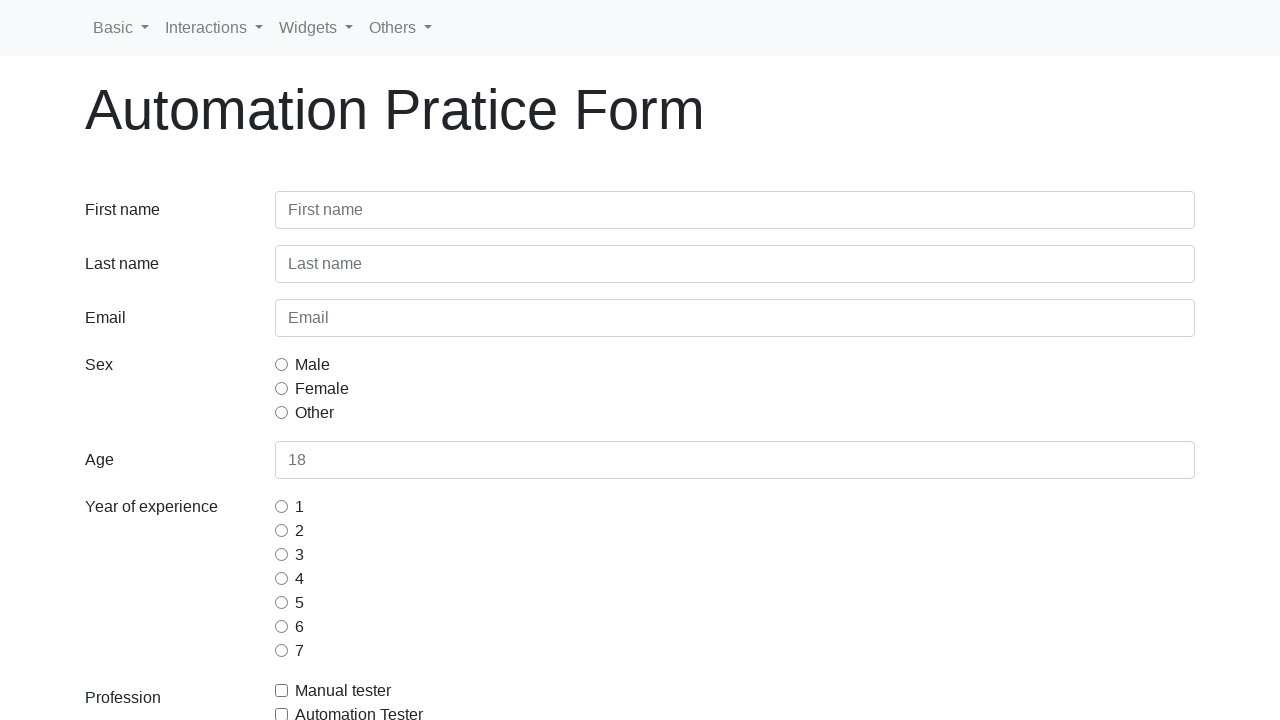

Located all gender radio buttons on the form
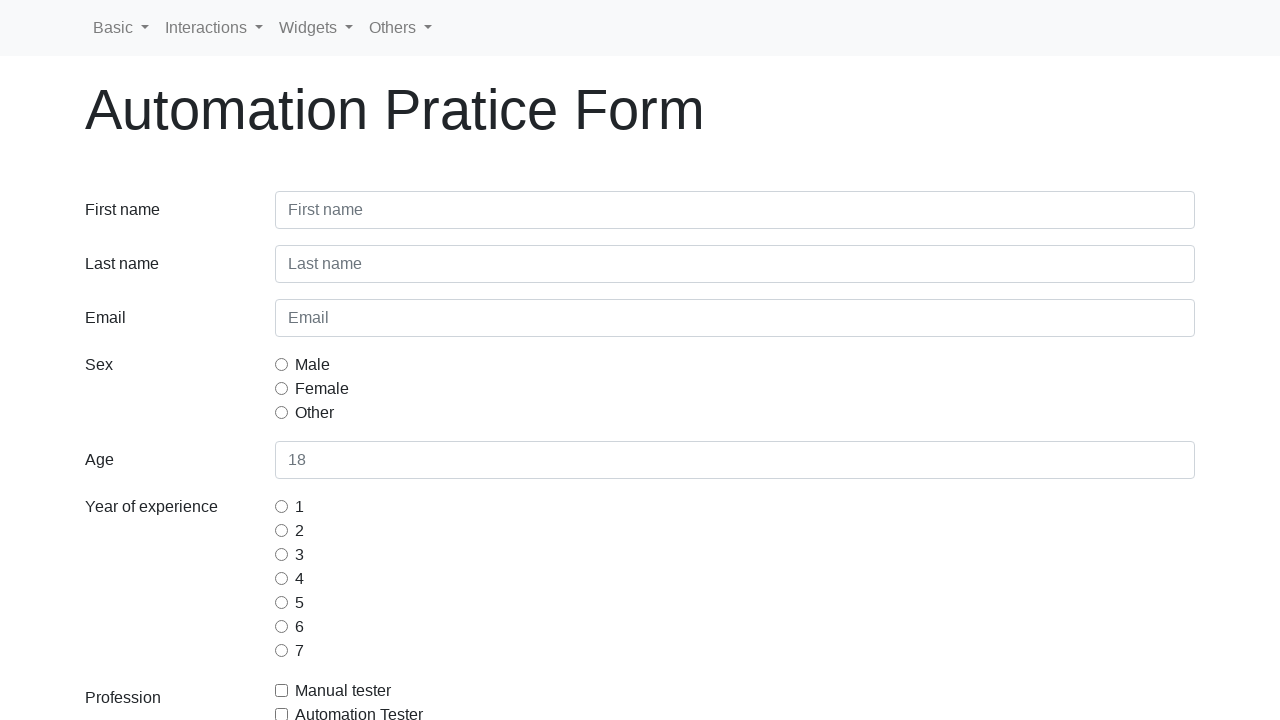

Counted 3 gender radio button options available
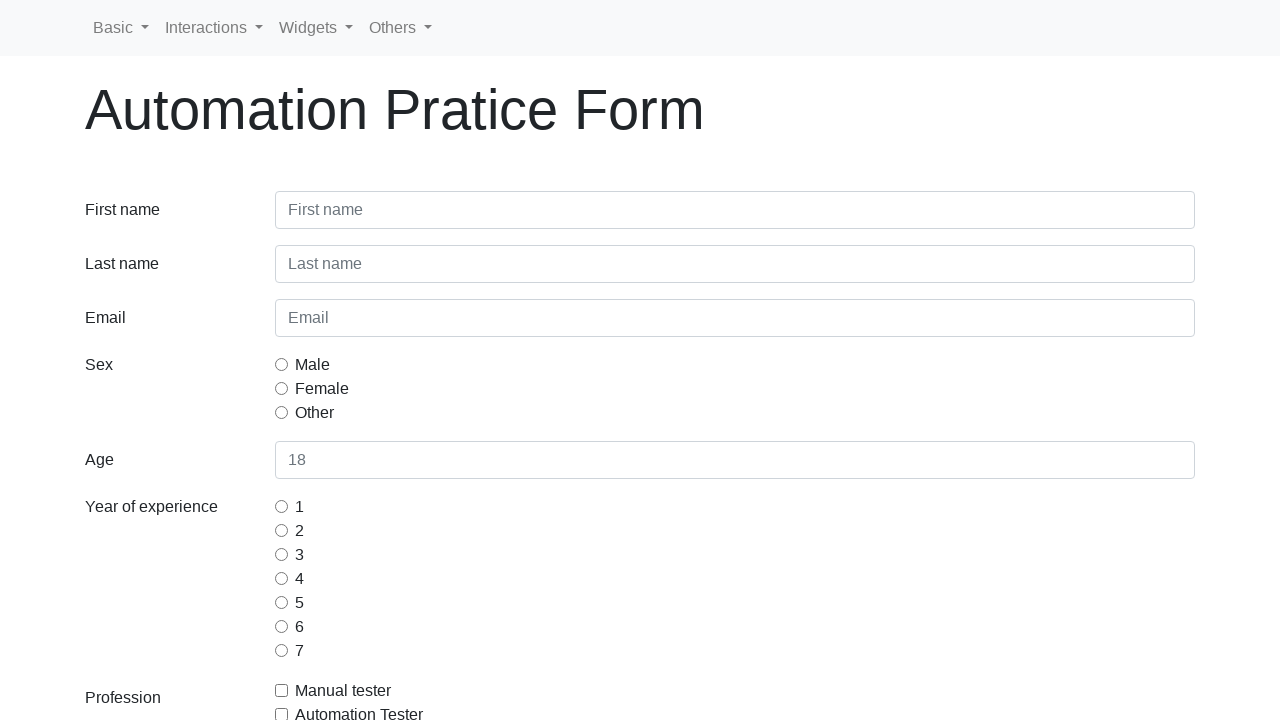

Generated random index 2 for gender selection
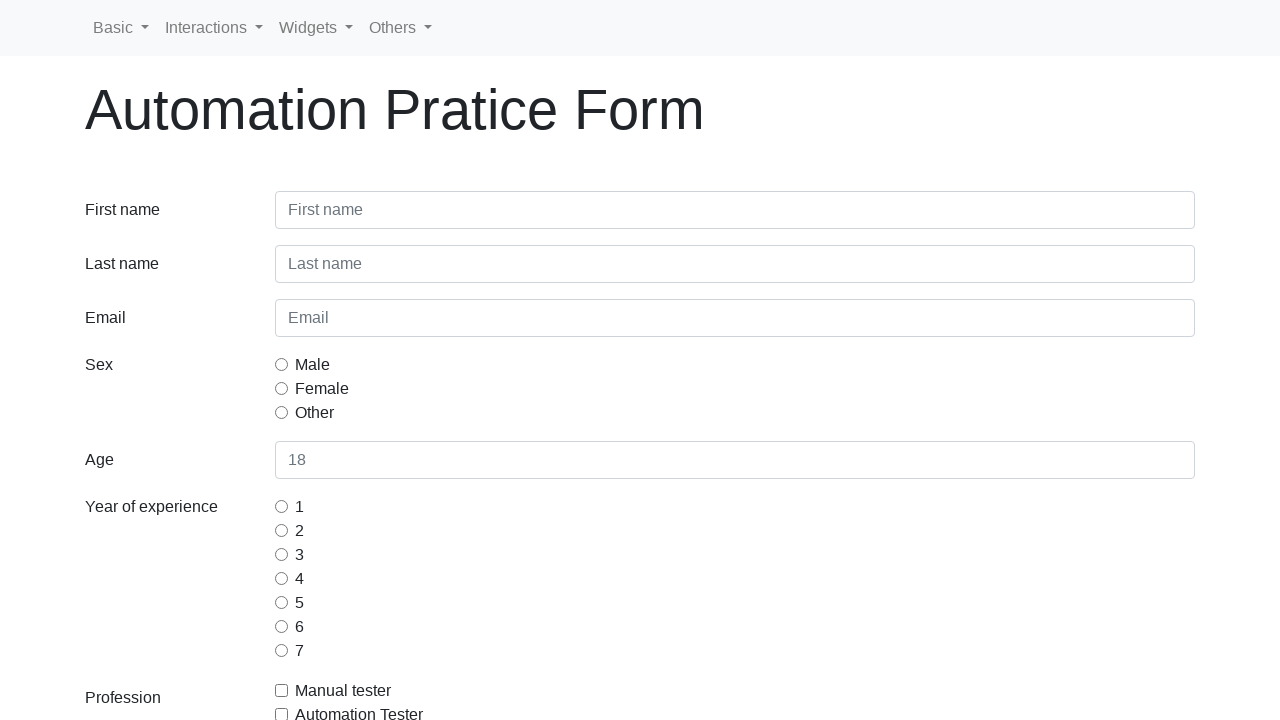

Selected gender radio button at index 2 at (282, 412) on [name='gridRadiosSex'] >> nth=2
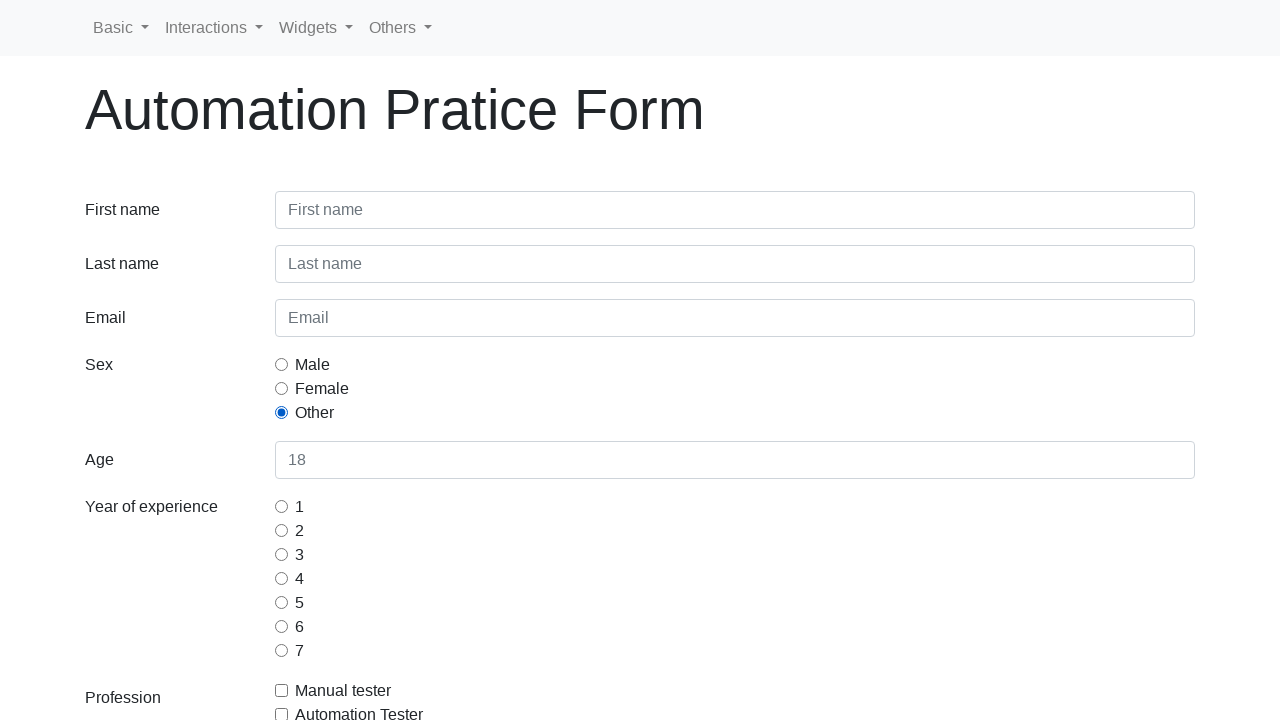

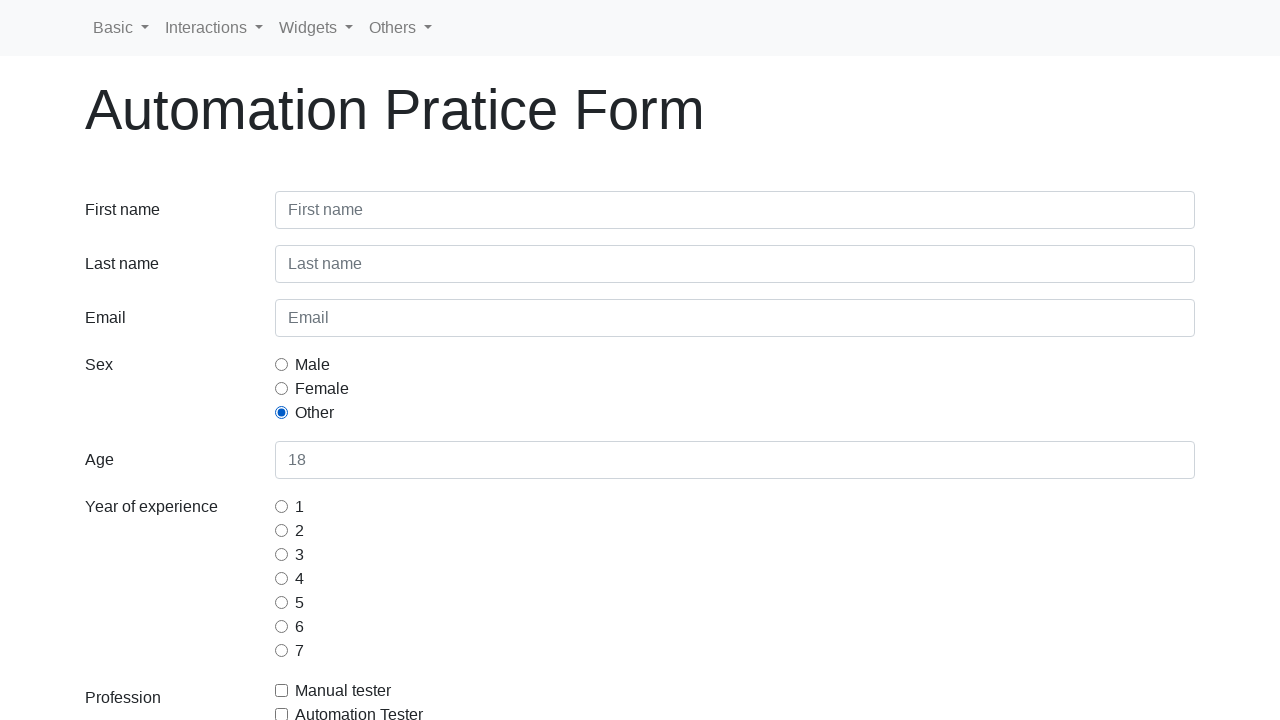